Tests timeout handling by clicking an AJAX button and then clicking the success element once it appears.

Starting URL: http://www.uitestingplayground.com/ajax

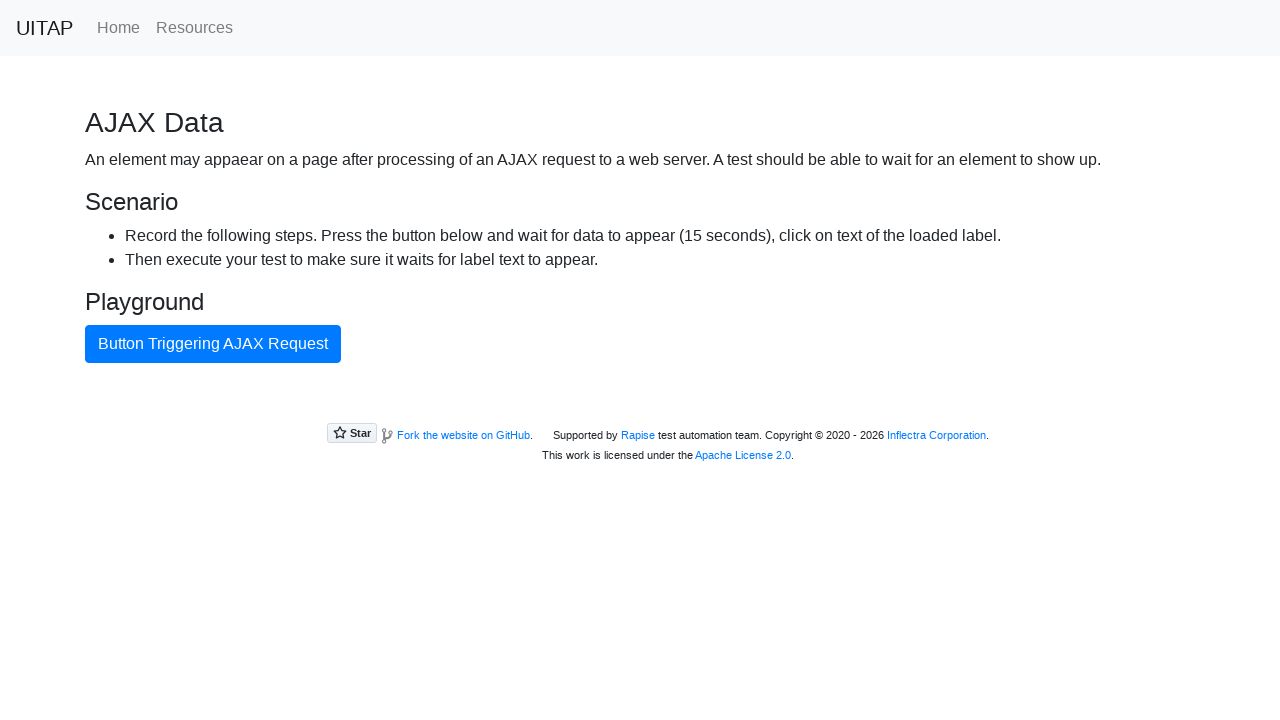

Clicked button triggering AJAX request at (213, 344) on internal:text="Button Triggering AJAX Request"i
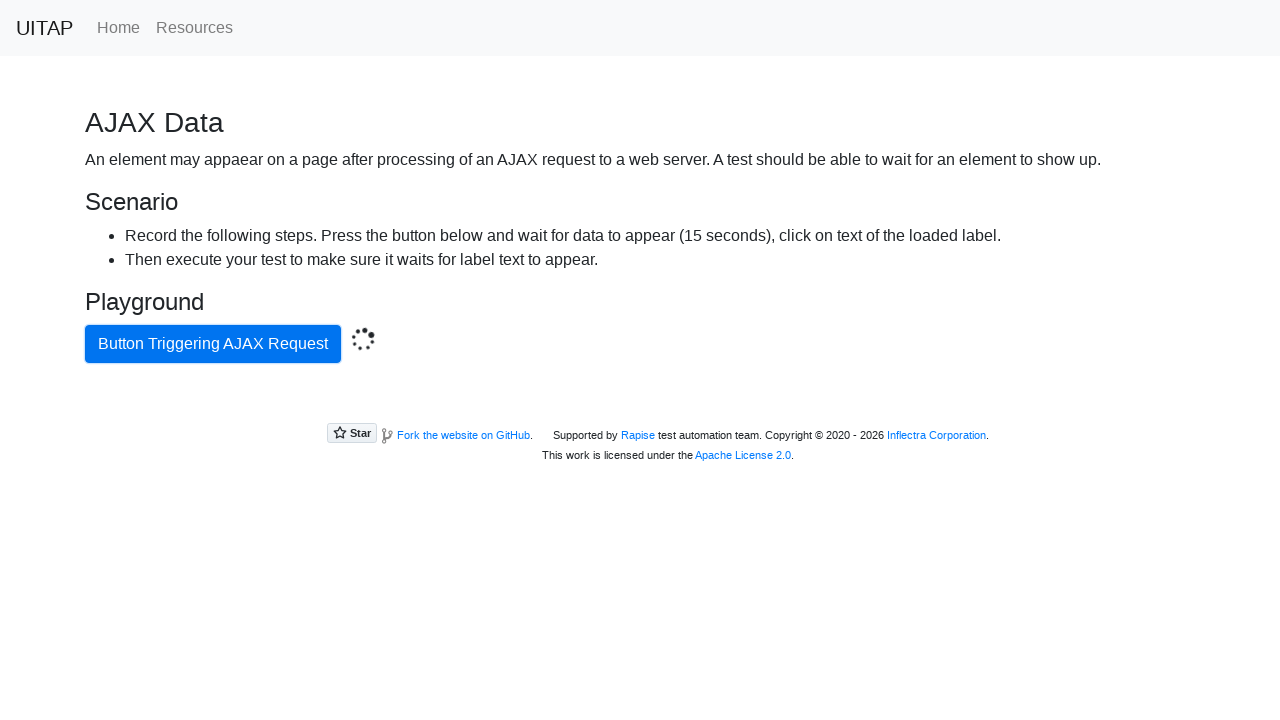

Clicked success element after AJAX response appeared at (640, 405) on .bg-success
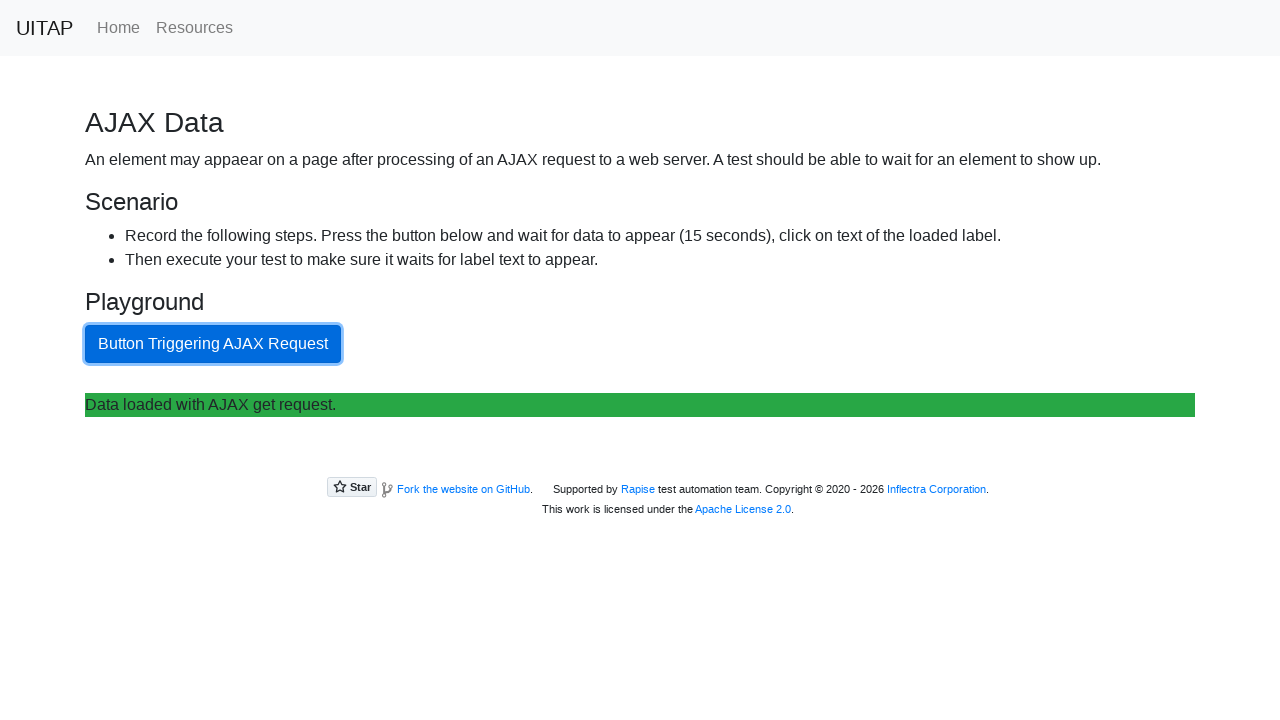

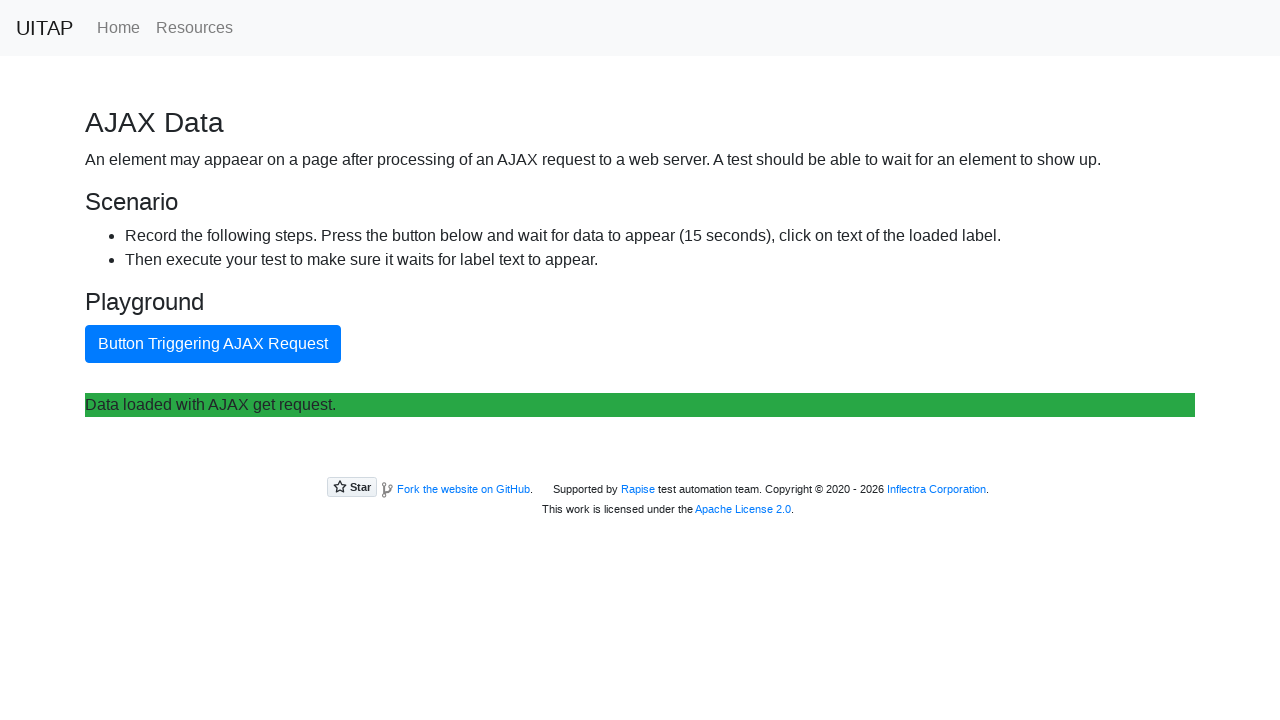